Tests window handling by clicking a help link that opens in a new window, switching between parent and child windows, and verifying window titles

Starting URL: http://gmail.com

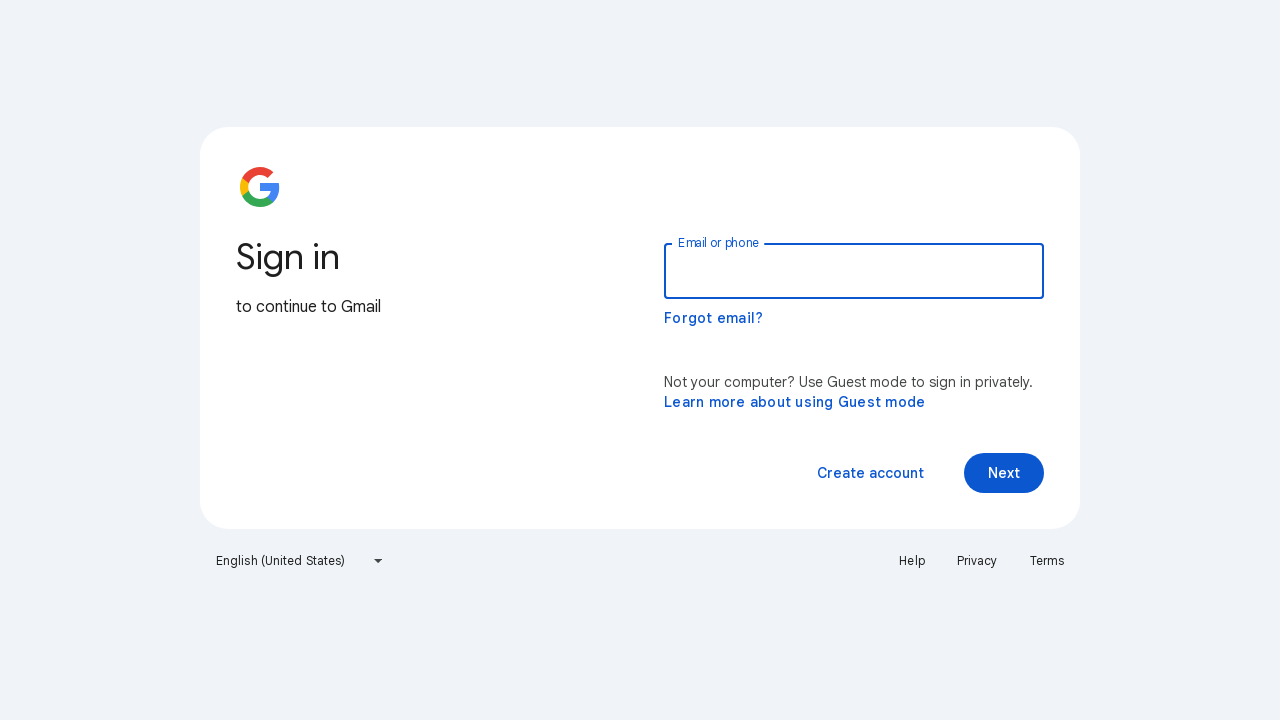

Clicked Help link and new window opened at (912, 561) on xpath=//a[text()='Help']
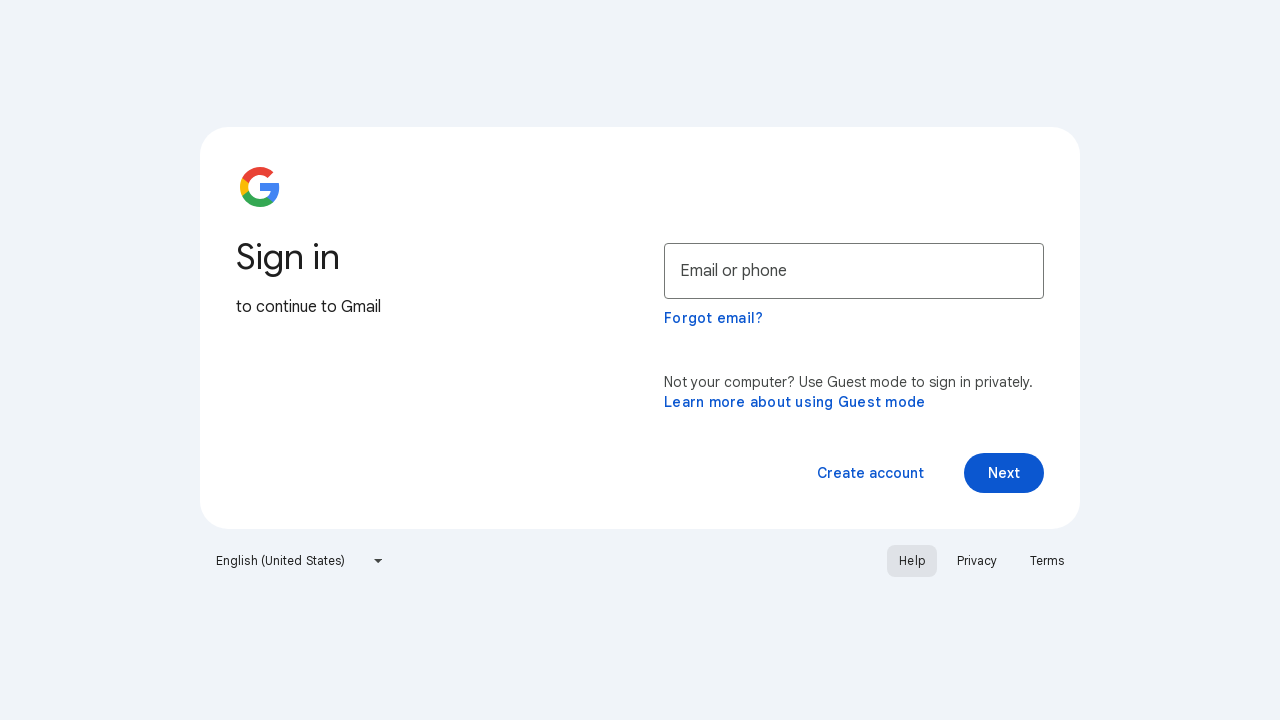

New window loaded
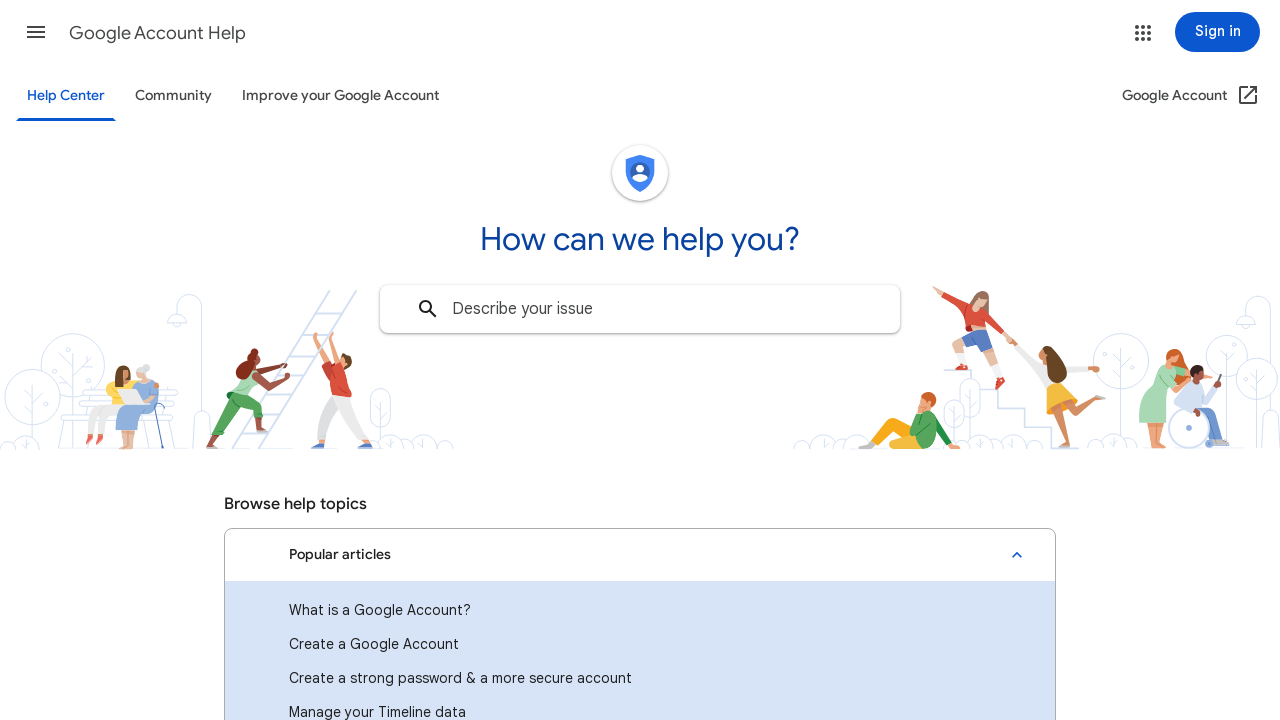

Retrieved new window title: Google Account Help
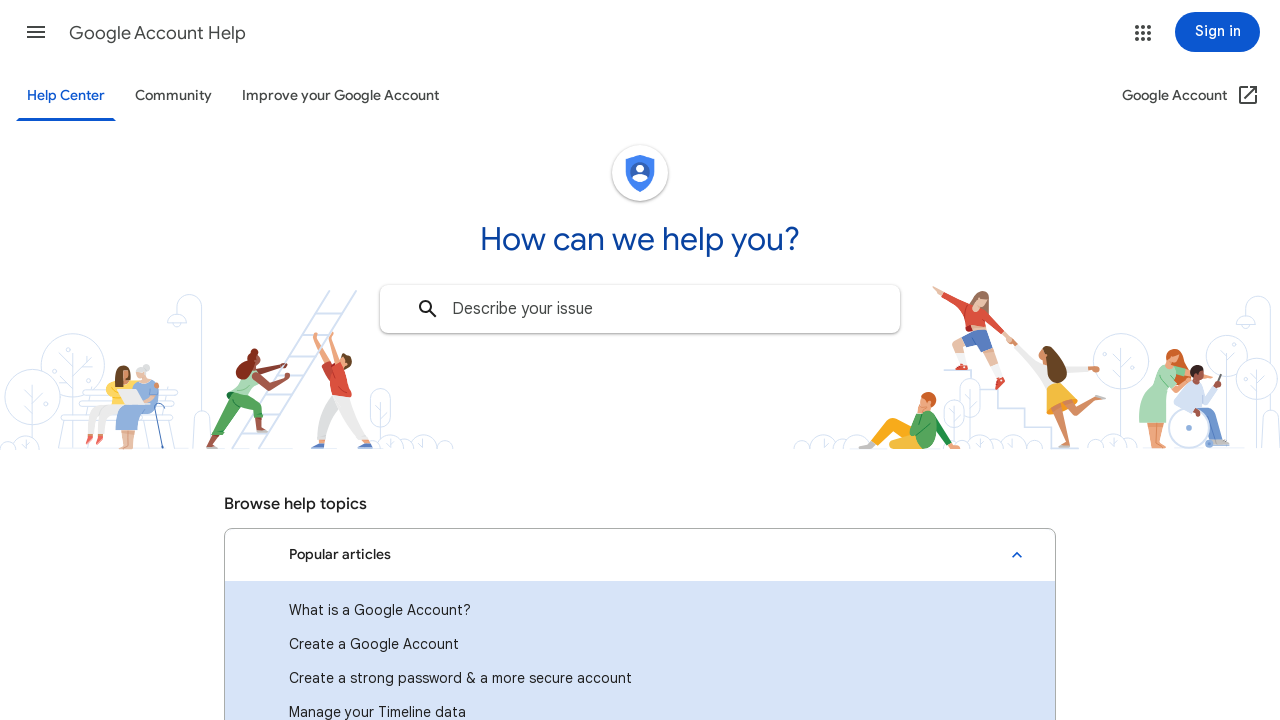

Retrieved original window title: Gmail
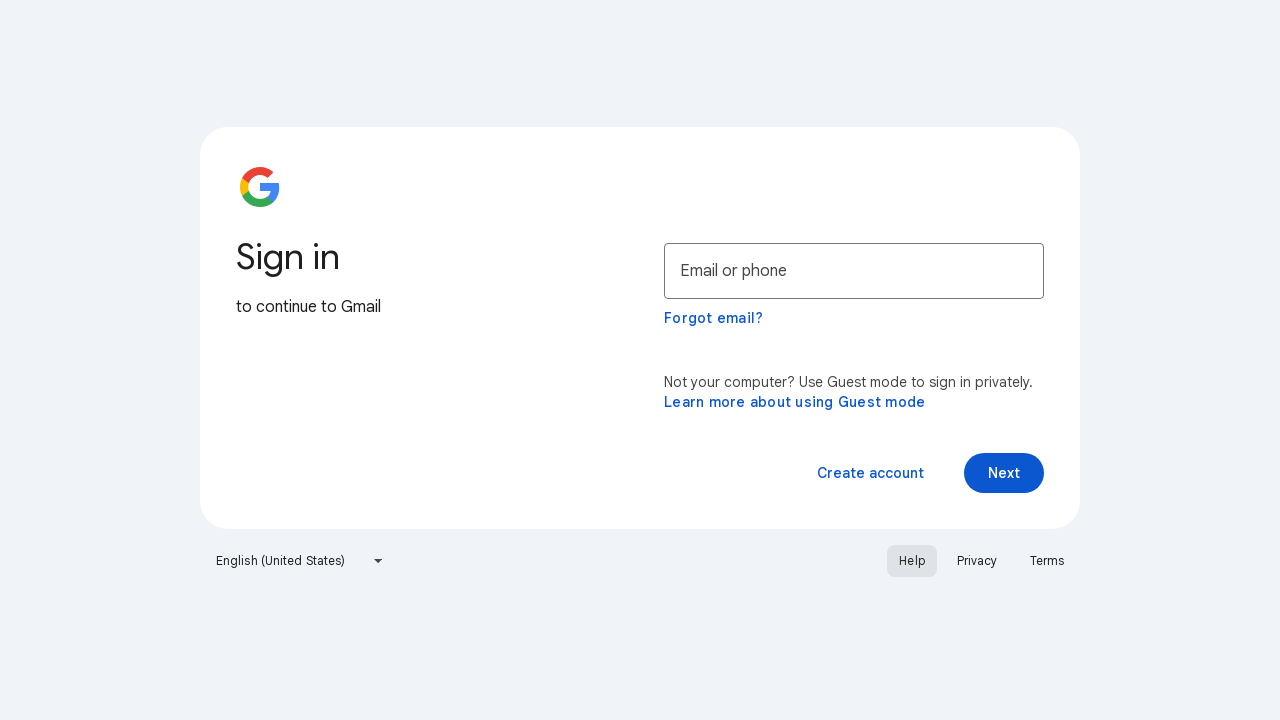

Closed child window
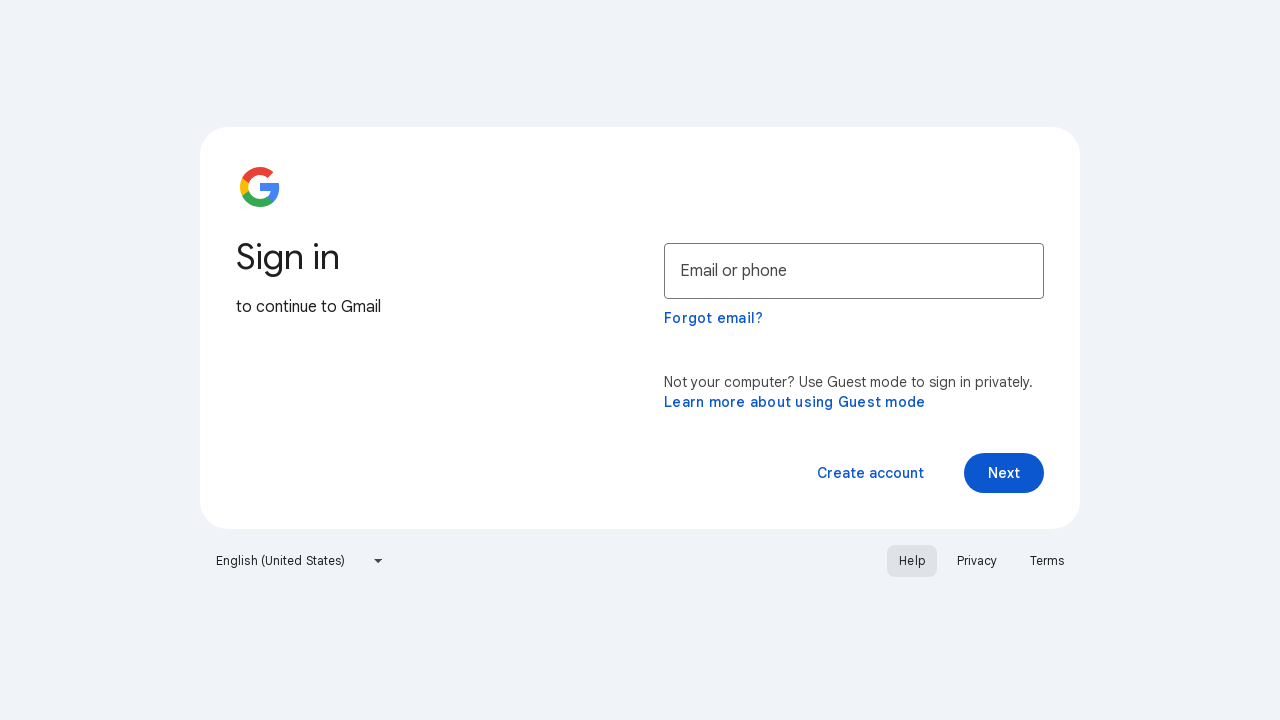

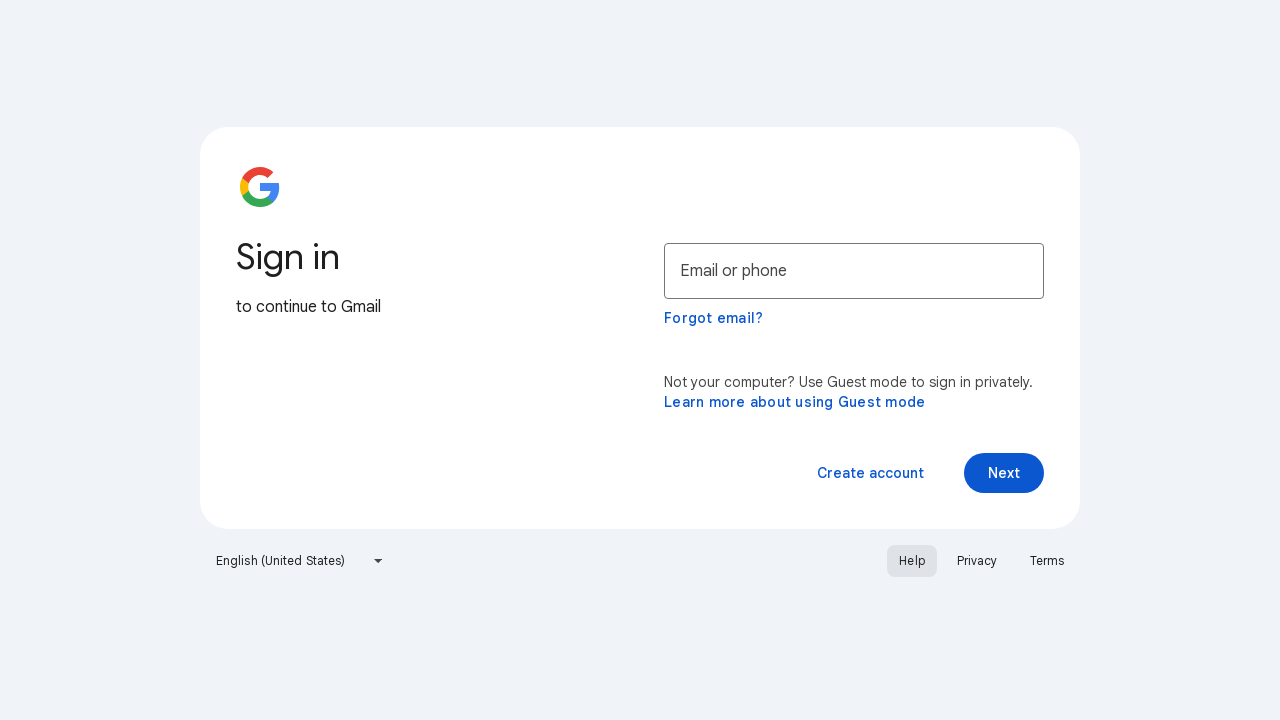